Tests JavaScript alert handling by clicking a button that triggers an alert, accepting it, and verifying the result message

Starting URL: https://testcenter.techproeducation.com/index.php?page=javascript-alerts

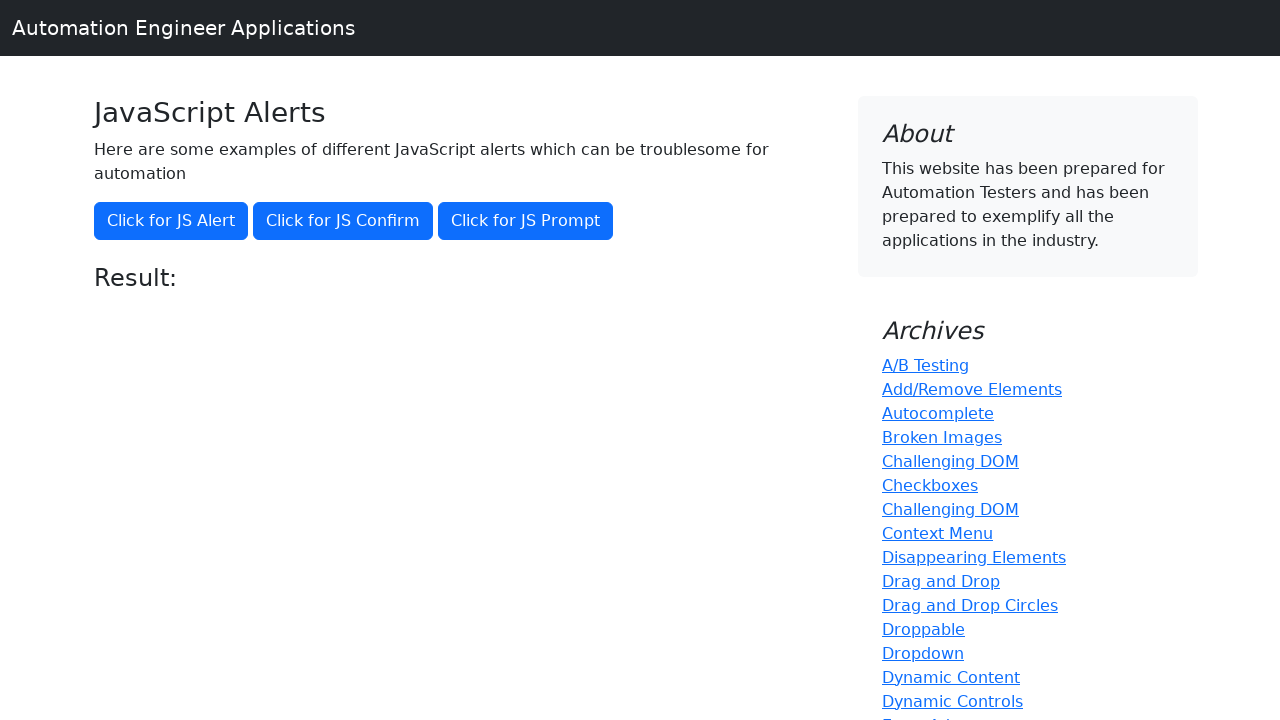

Clicked button to trigger JavaScript alert at (171, 221) on xpath=//button[@onclick='jsAlert()']
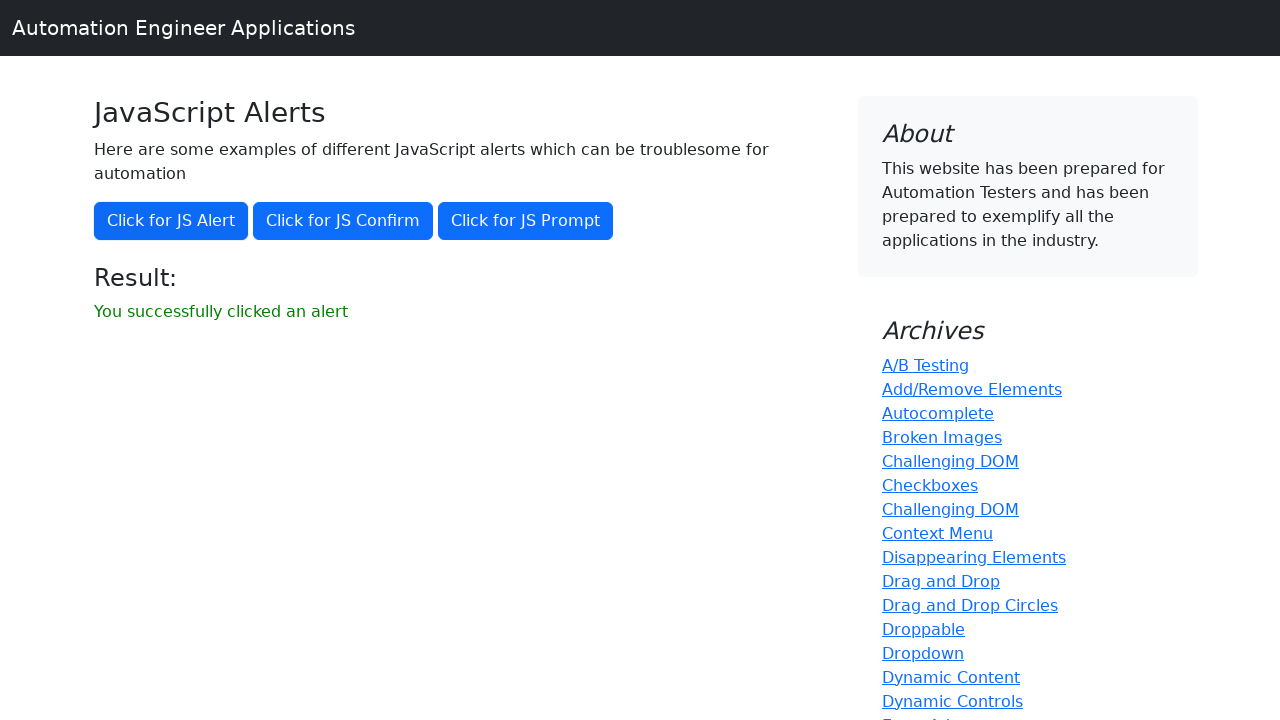

Set up dialog handler to accept alerts
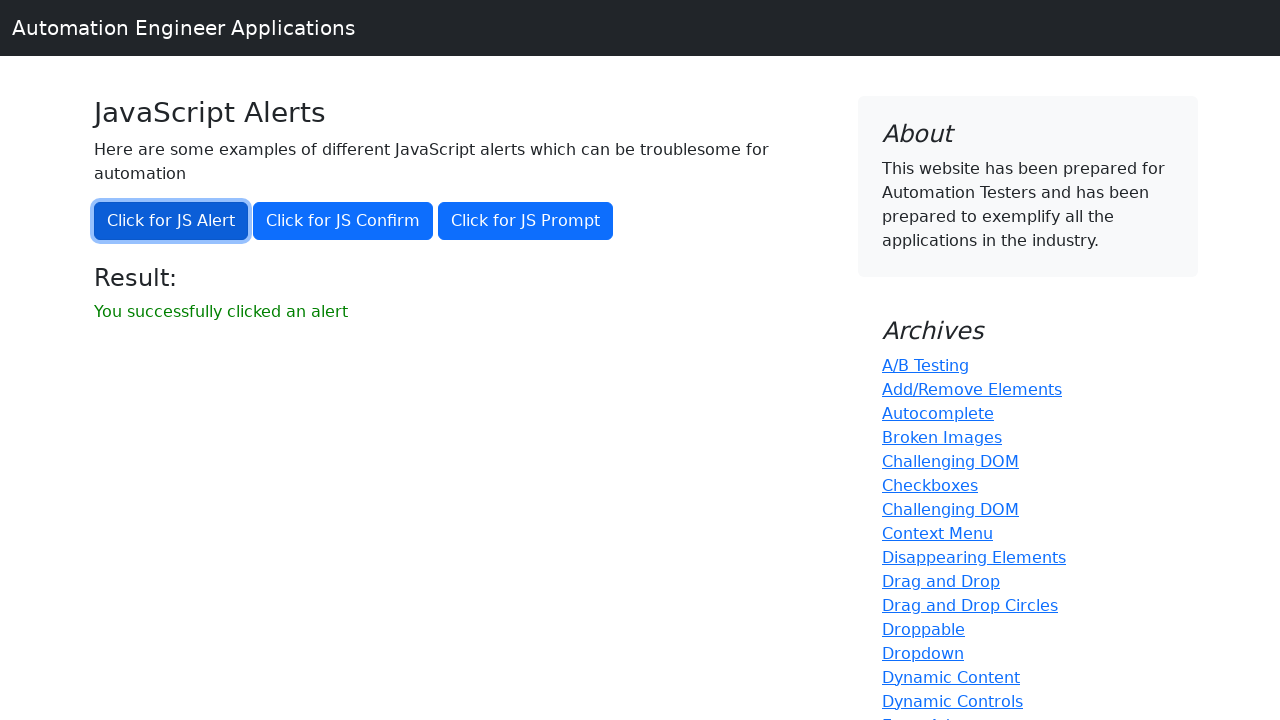

Result message appeared after accepting alert
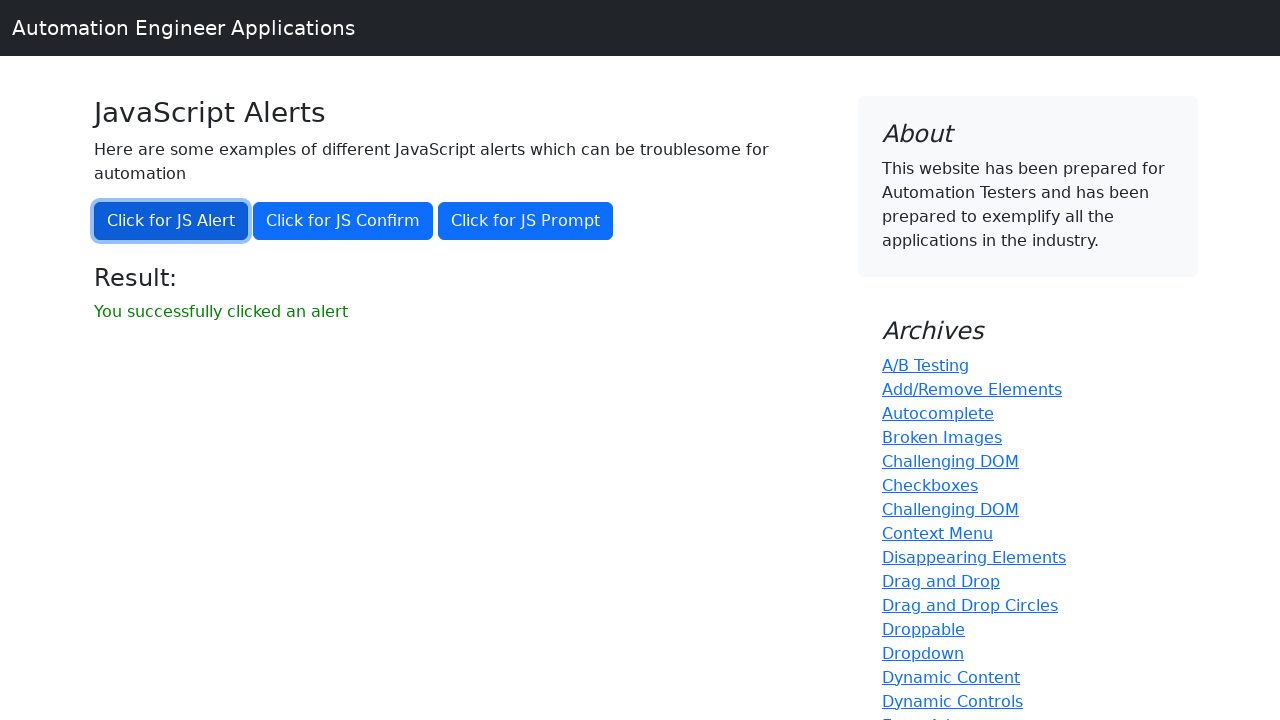

Retrieved result text from page
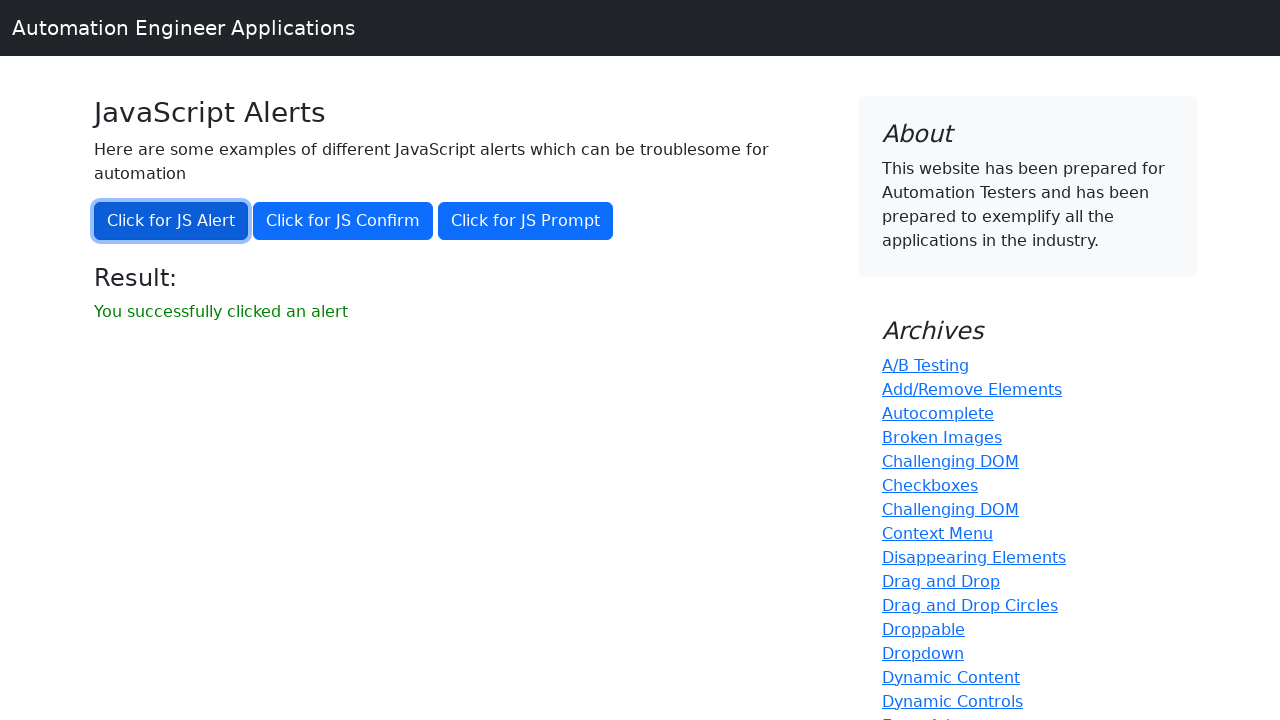

Verified result text matches expected message 'You successfully clicked an alert'
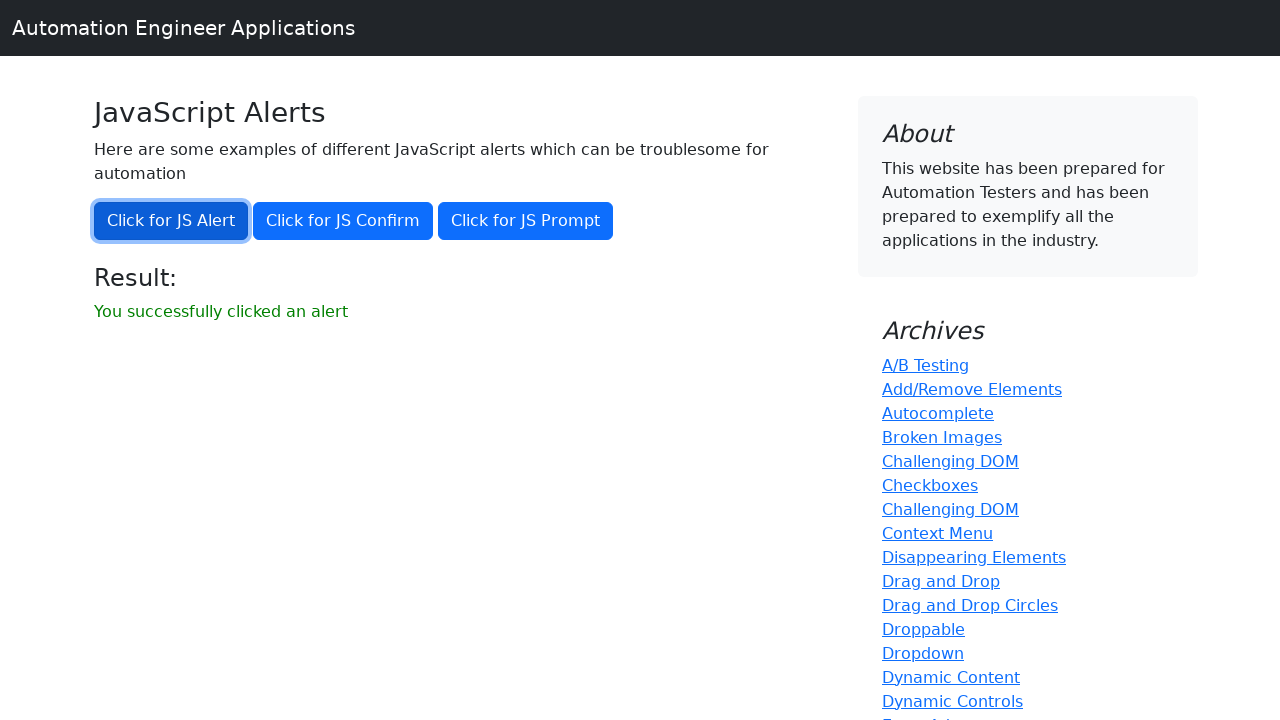

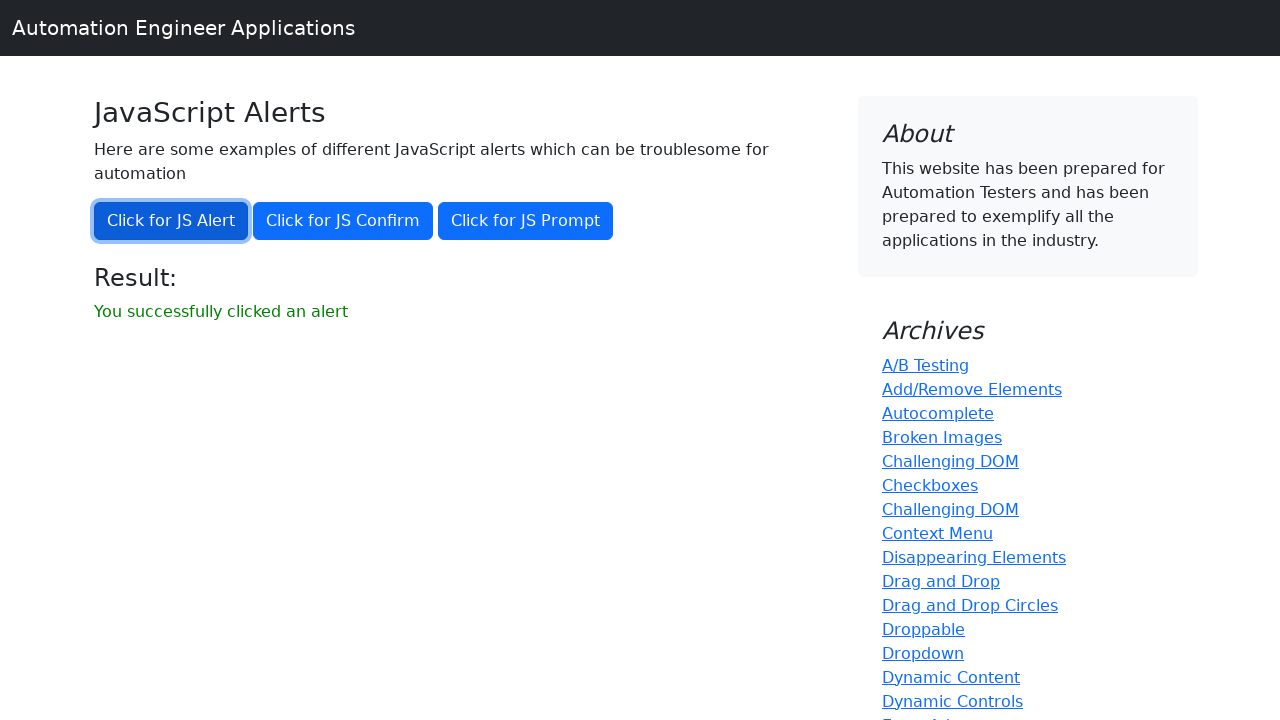